Tests dropdown selection functionality on BlazeDemo by selecting a departure city from the dropdown menu

Starting URL: http://www.blazedemo.com/

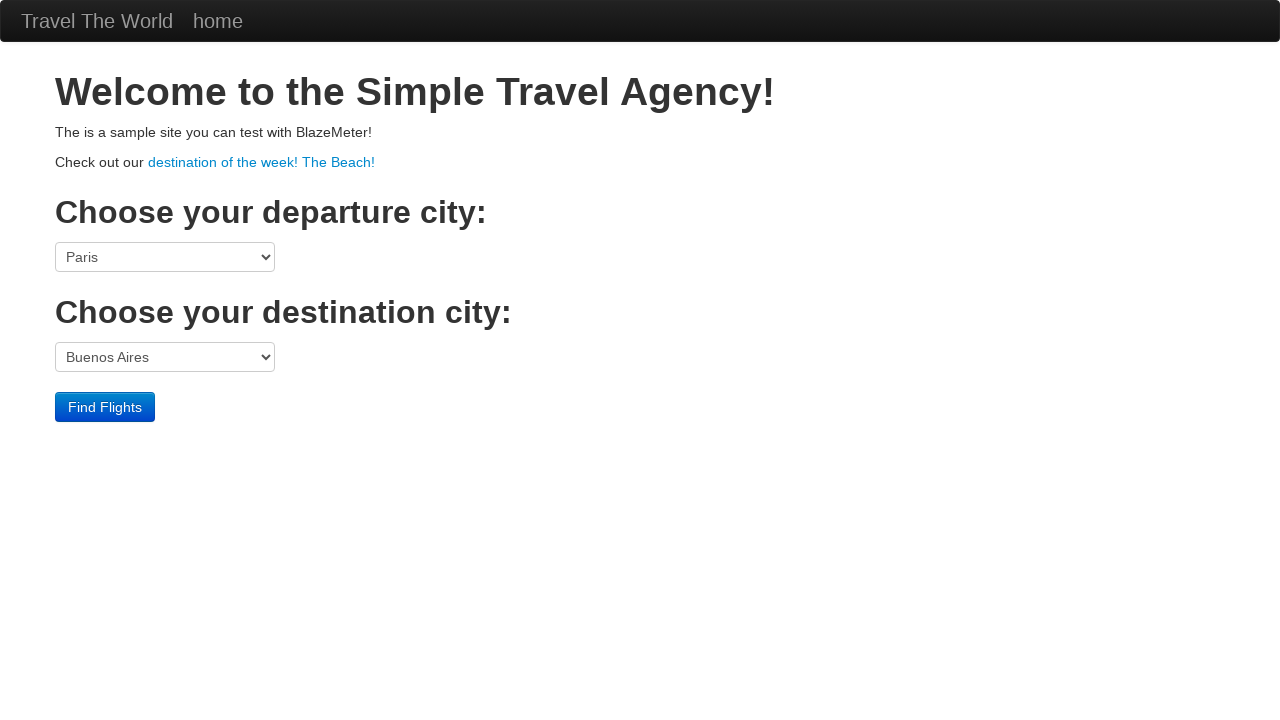

Navigated to BlazeDemo homepage
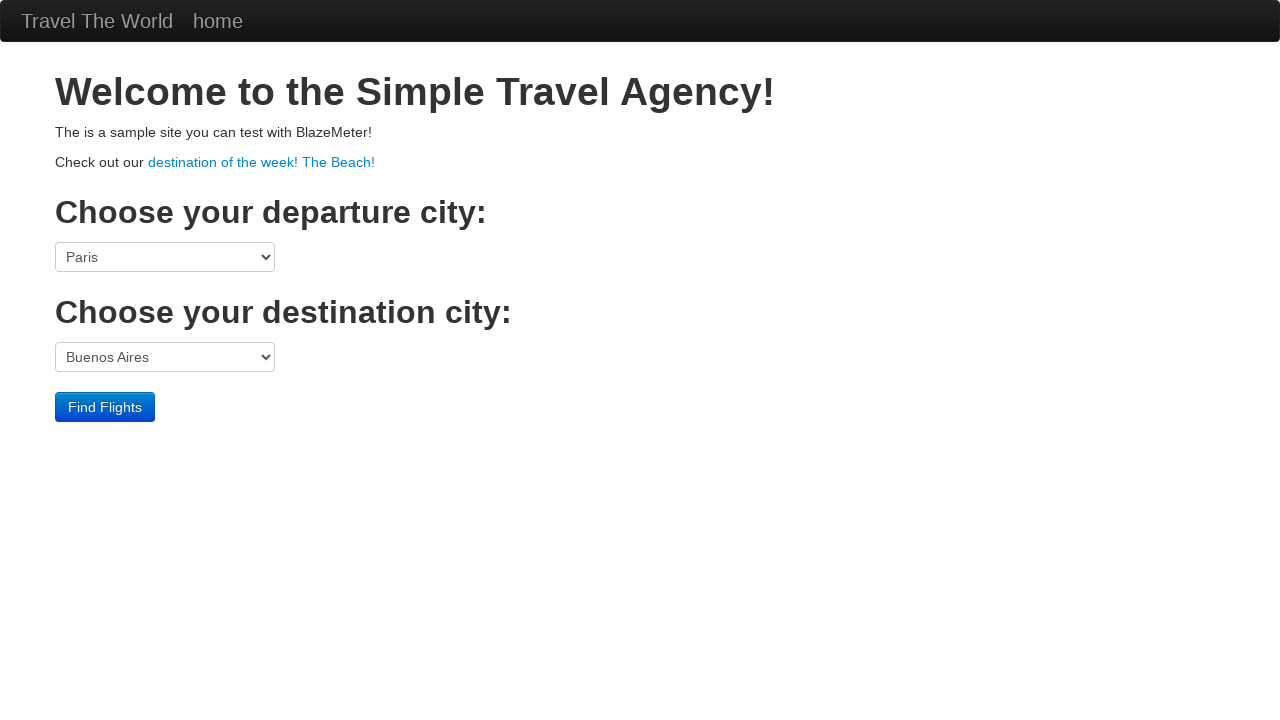

Selected 'Mexico City' from departure city dropdown on select[name='fromPort']
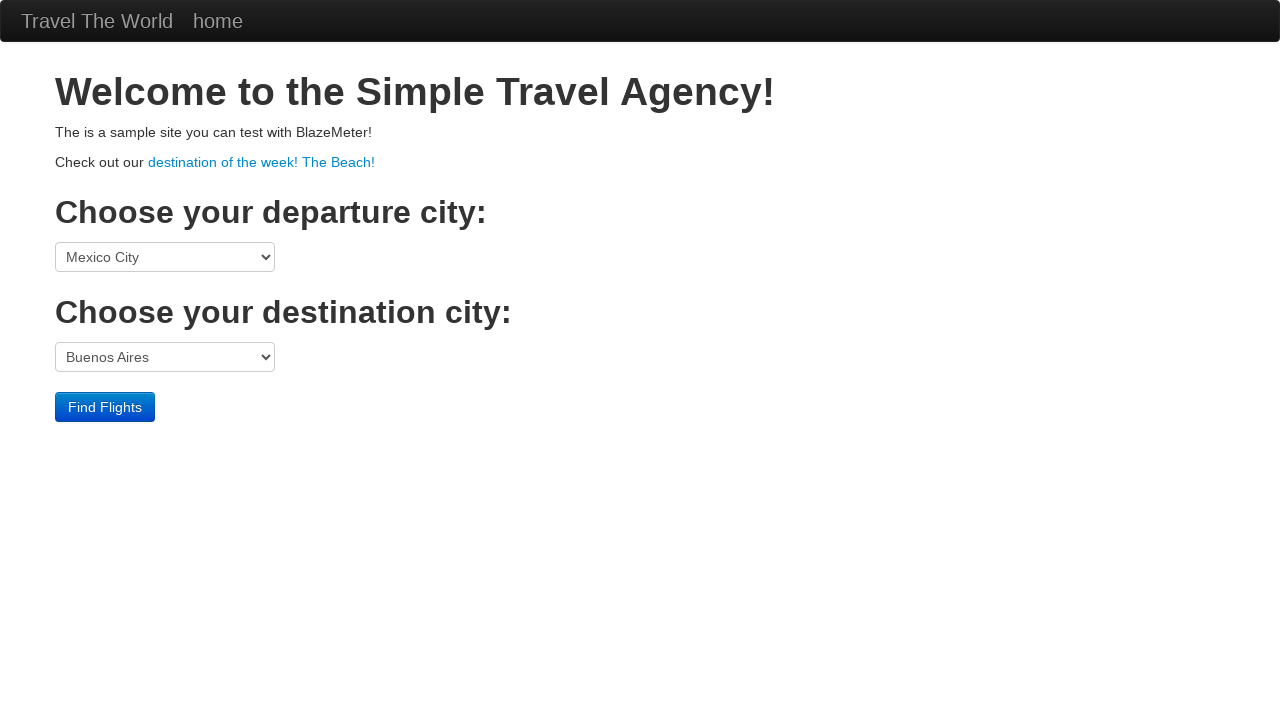

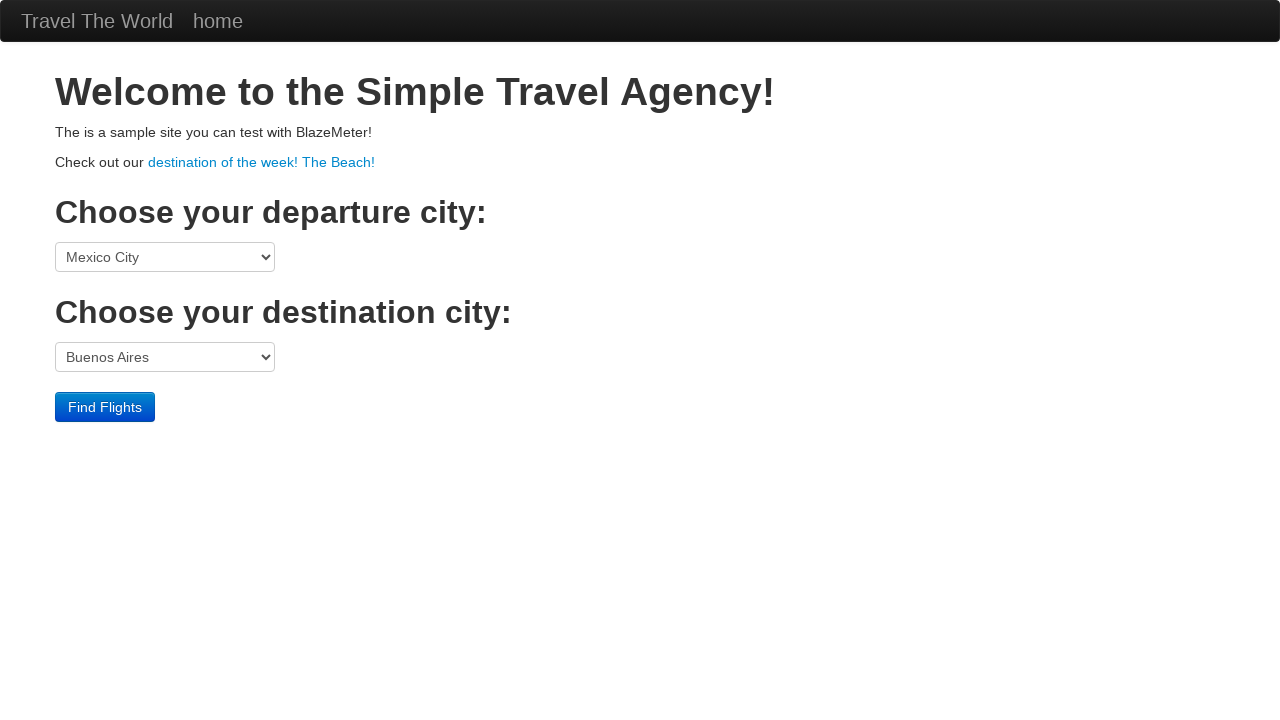